Tests a loading images page by waiting for an award element to appear, verifying that lazy-loaded or dynamically loaded images are properly rendered

Starting URL: https://bonigarcia.dev/selenium-webdriver-java/loading-images.html

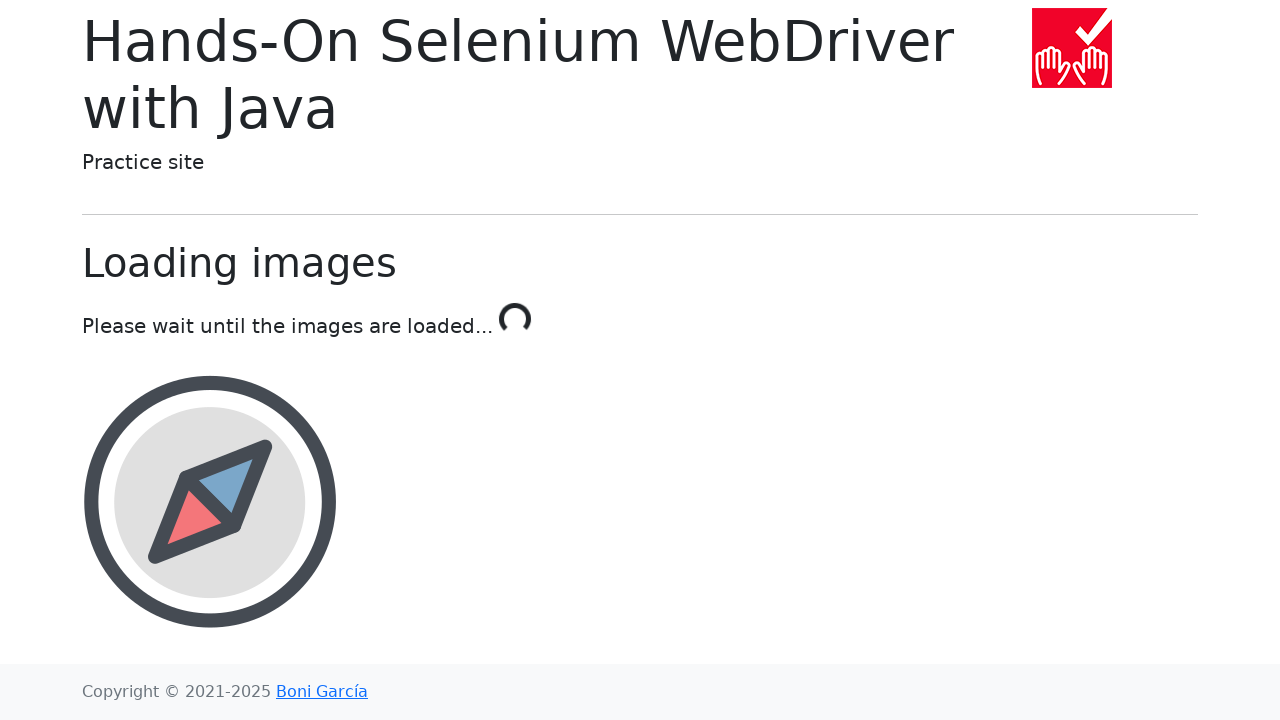

Waited for award element to appear (loading indicator complete)
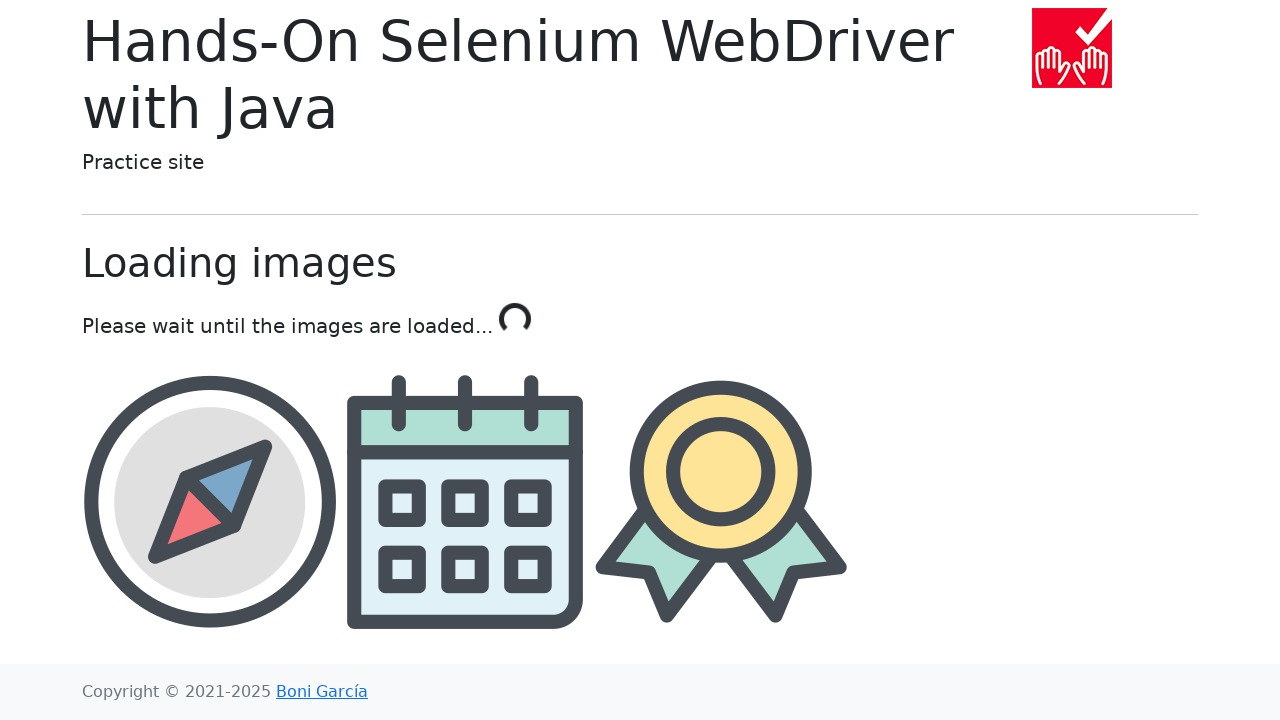

Verified that images are loaded and present on the page
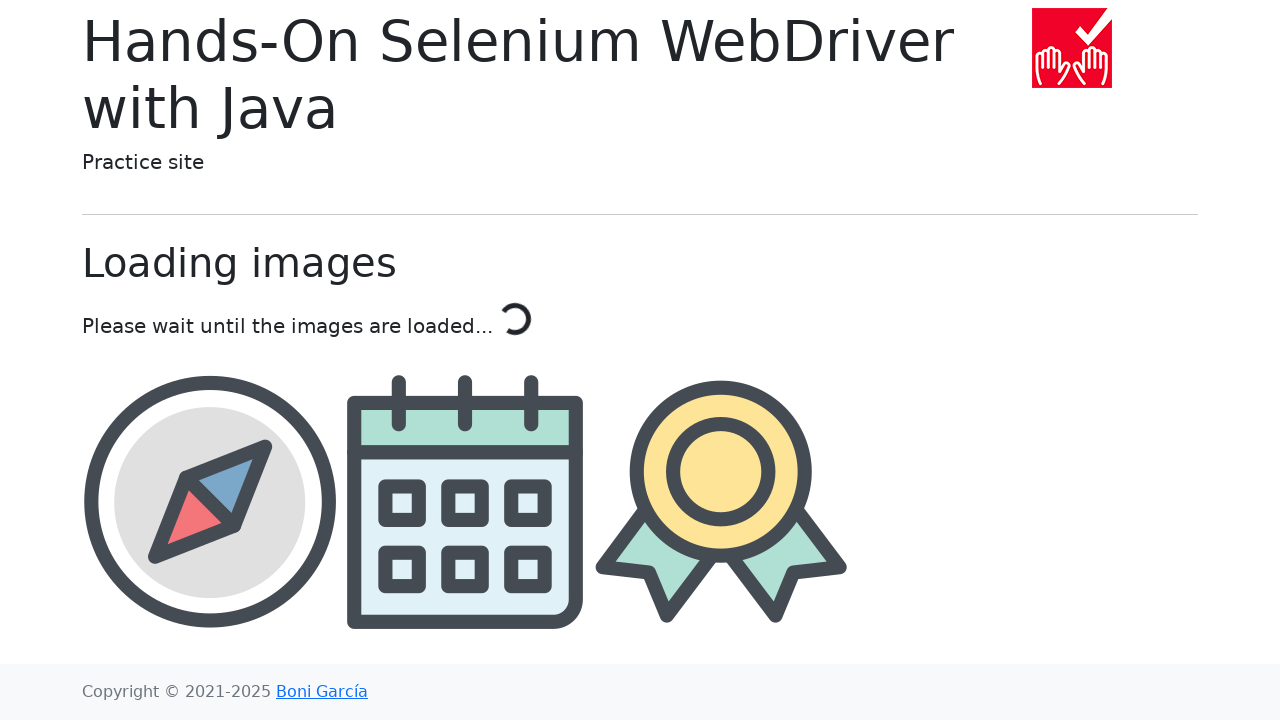

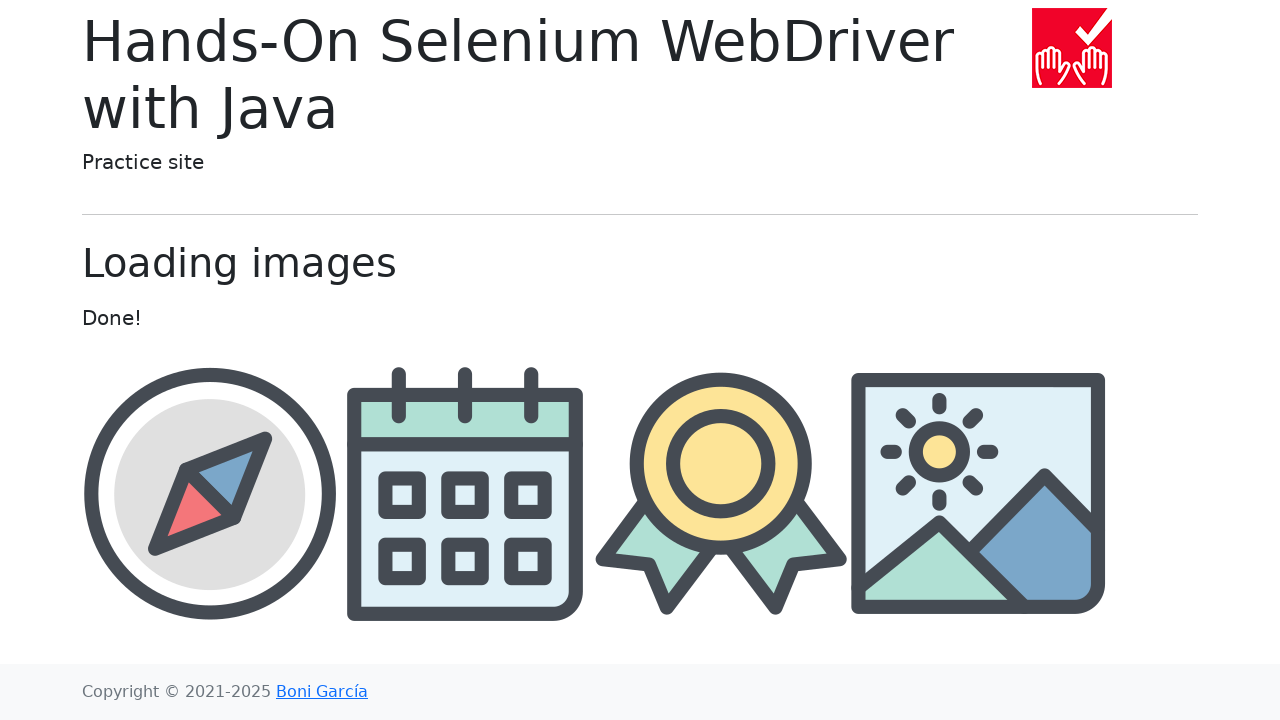